Tests removing a product from the shopping basket and then restoring it, verifying the product reappears in the cart

Starting URL: https://intershop5.skillbox.ru/

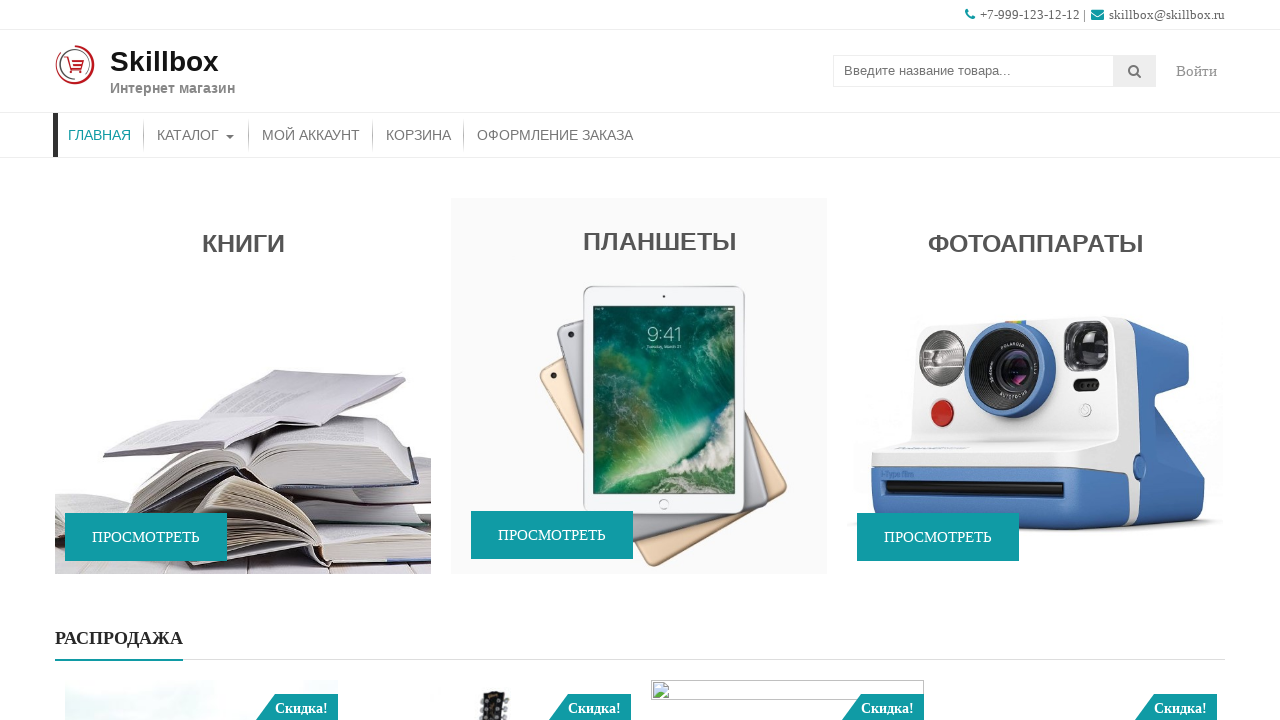

Clicked on Catalog in main menu at (196, 135) on xpath=//*[contains(@class,'menu')]/*[contains(@class,'menu-item')]/a[text()='Кат
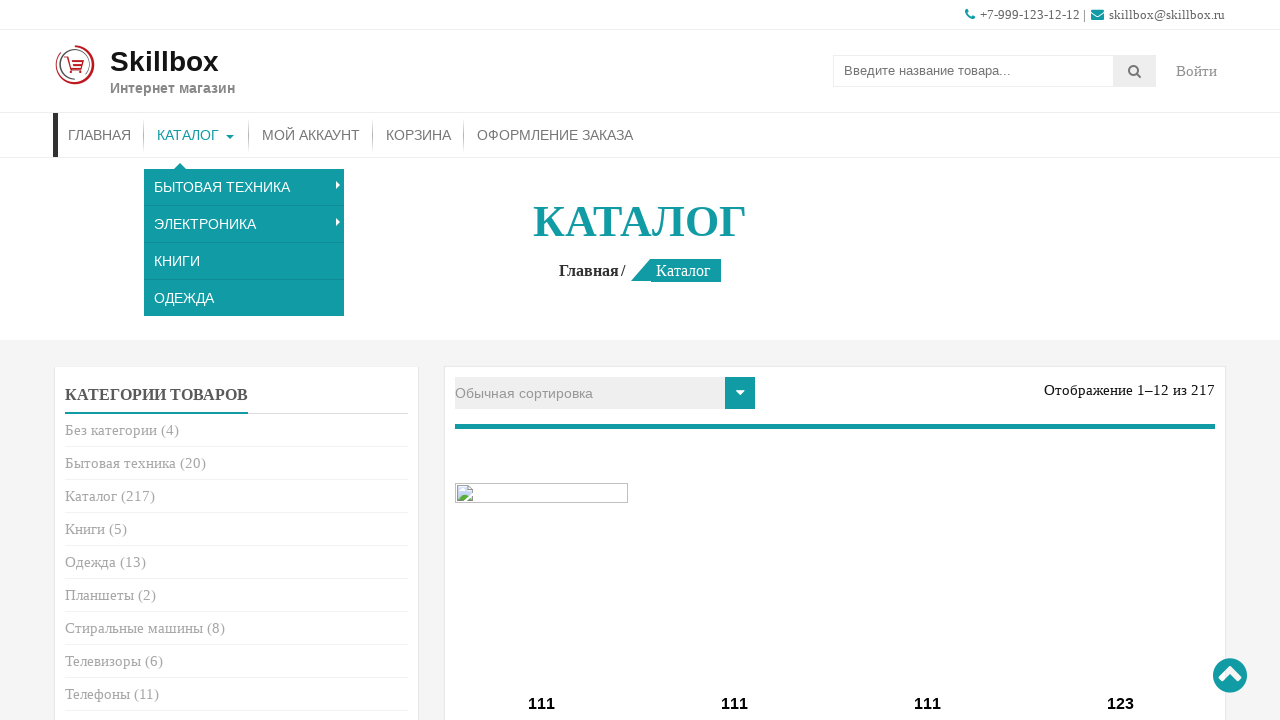

Clicked on TV category in product categories at (103, 661) on xpath=//*[@class='product-categories']//a[text()='Телевизоры']
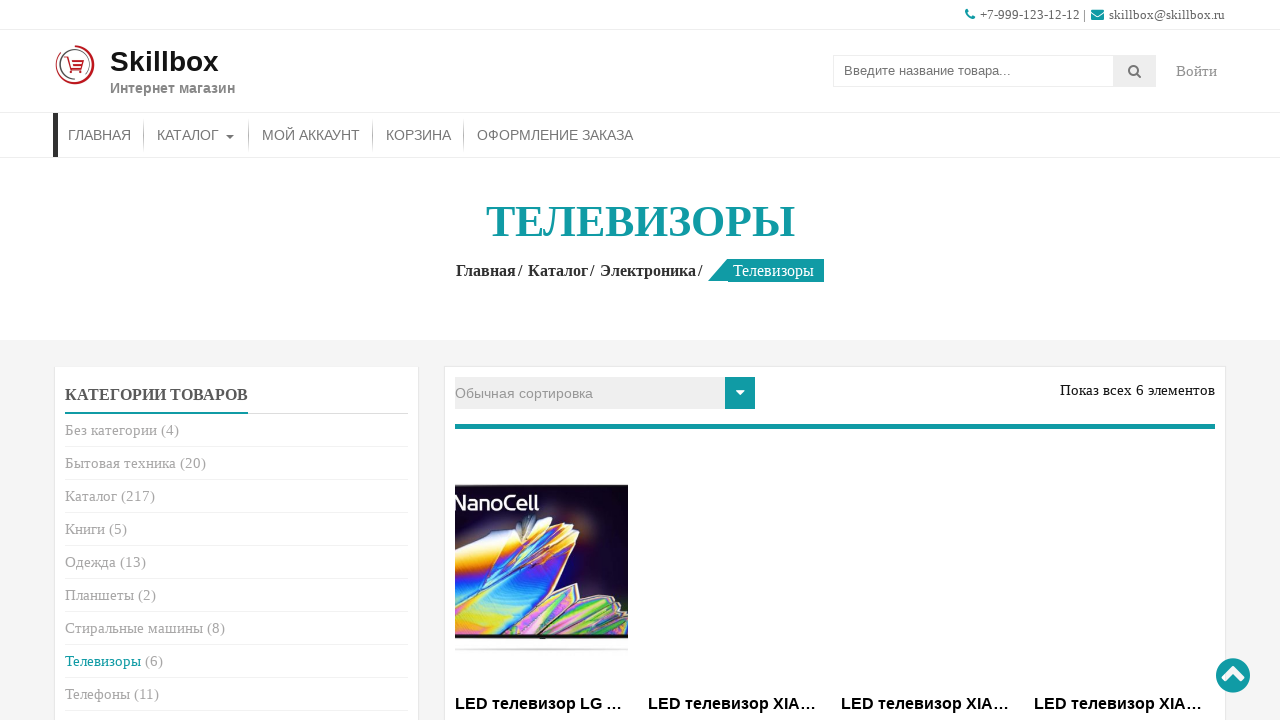

Added first TV product to basket at (542, 361) on (//a[contains(@class,'add_to_cart_button')])[1]
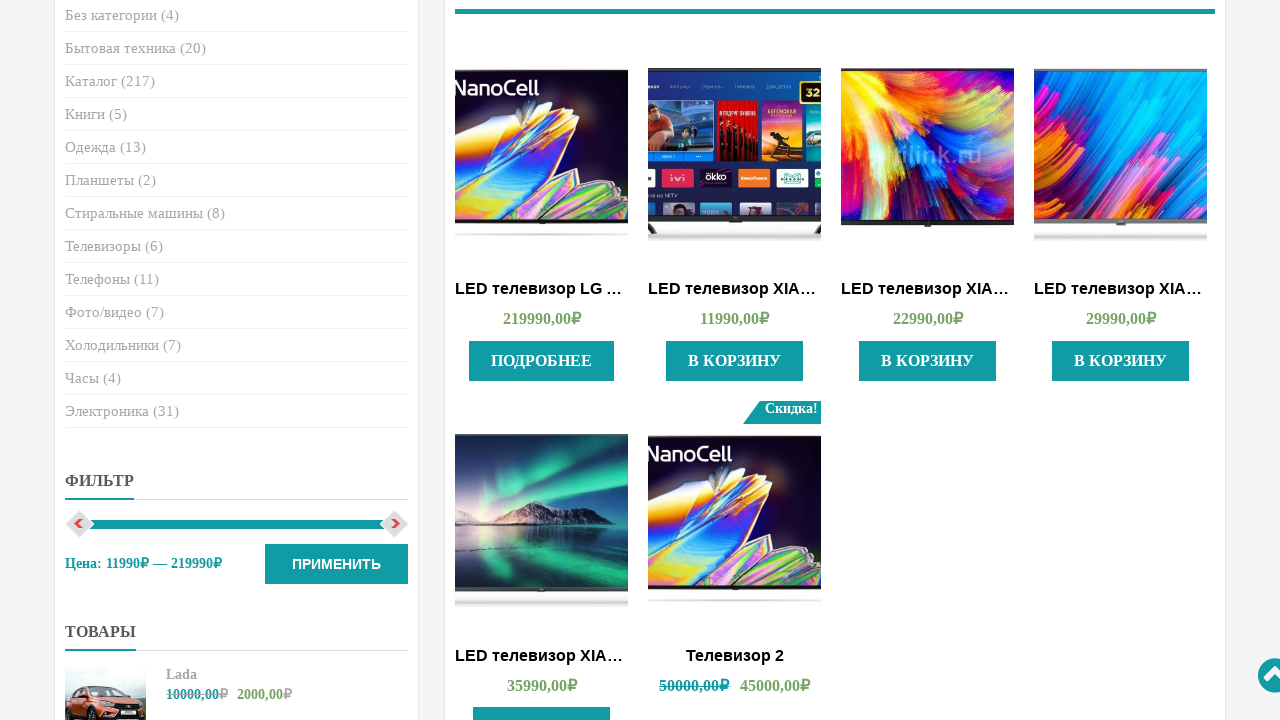

Clicked 'More details' button to navigate to basket at (542, 361) on xpath=//*[@title='Подробнее']
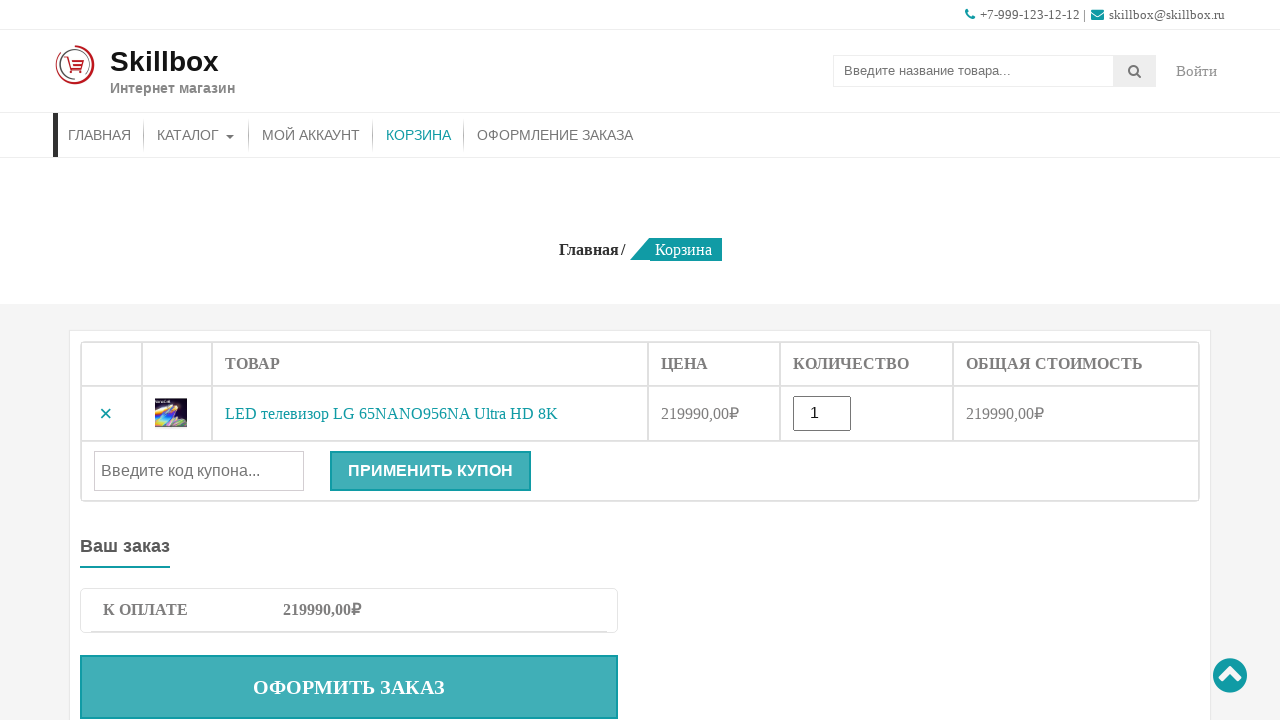

Removed product from basket at (106, 414) on (//*[@class='remove'])[1]
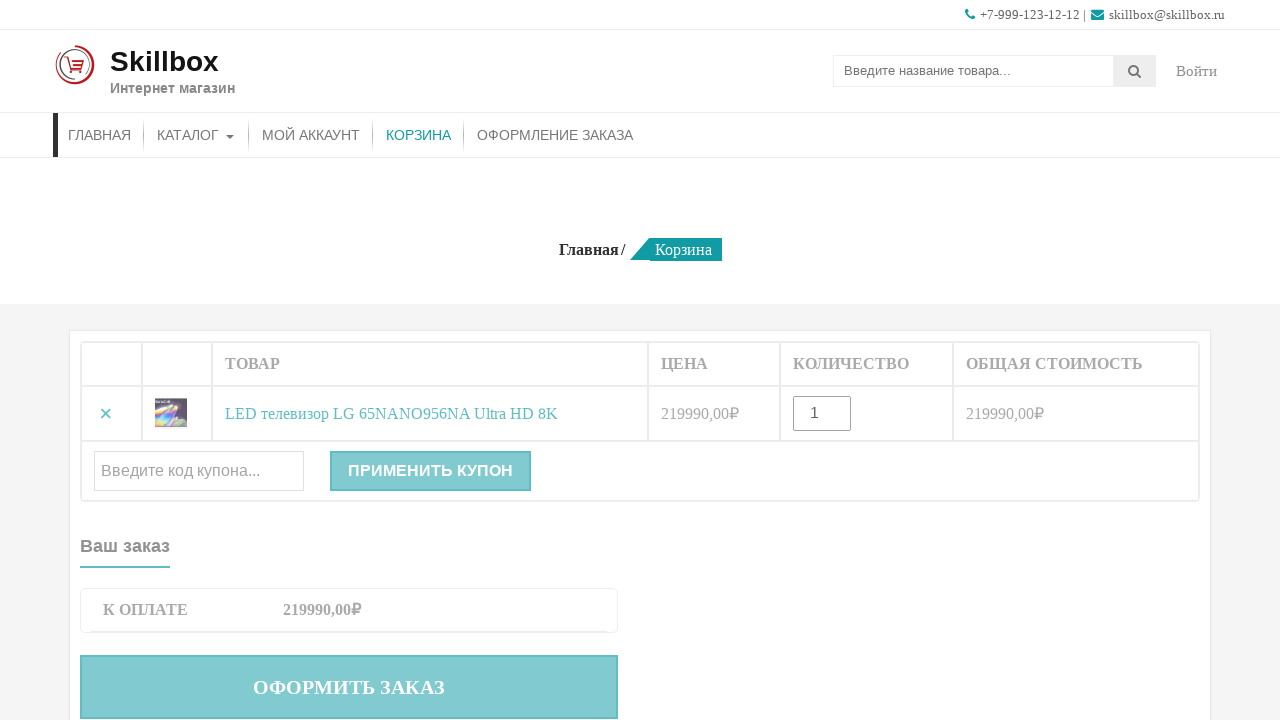

Restored the deleted product at (557, 357) on xpath=//*[@class='restore-item']
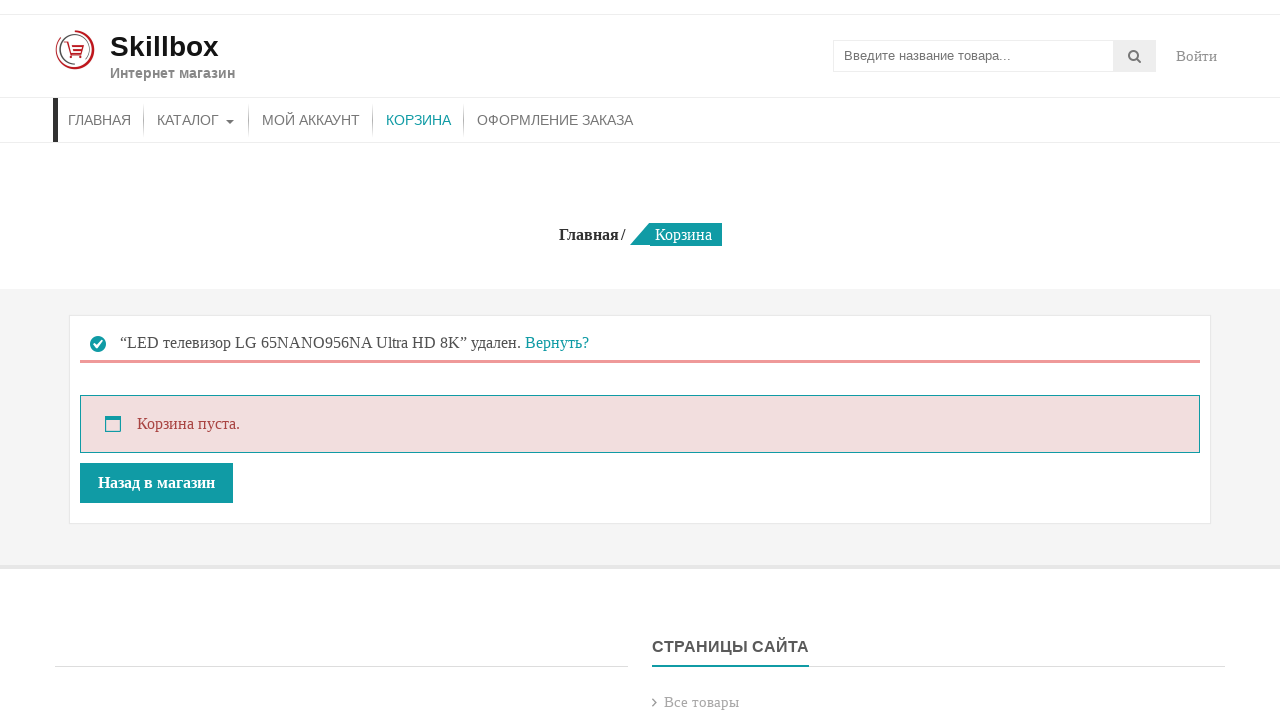

Verified product successfully reappeared in cart
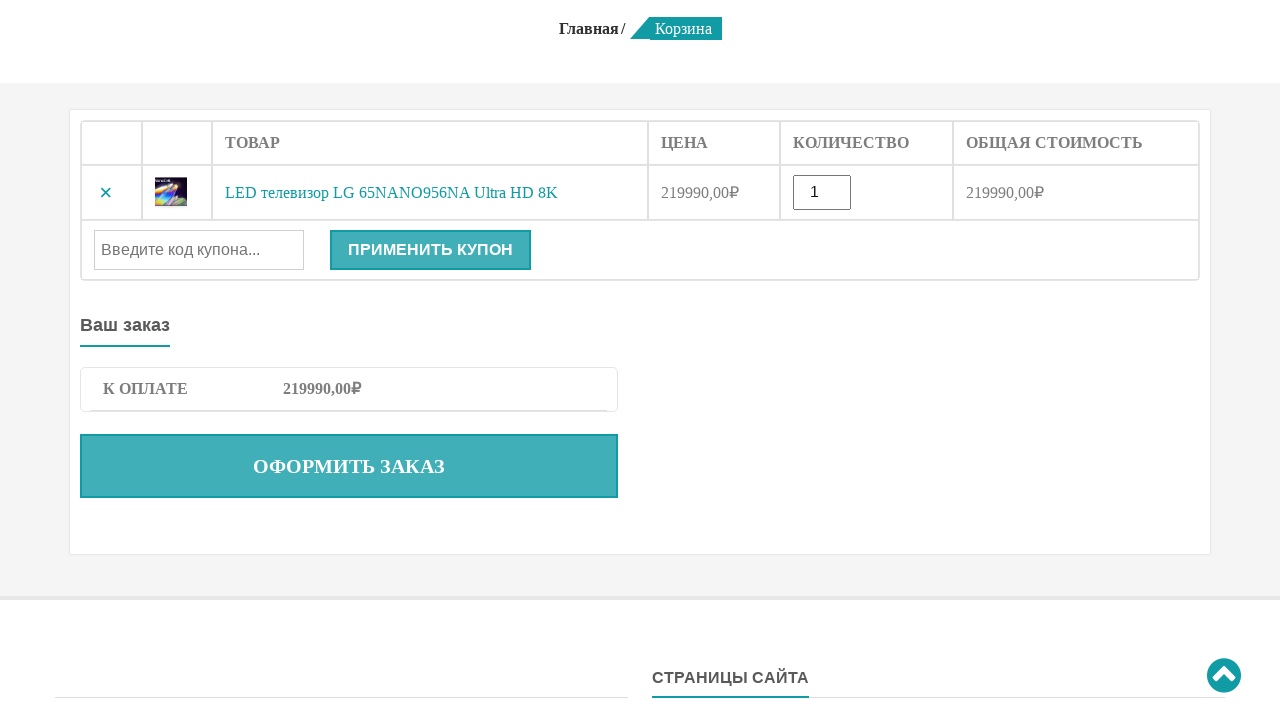

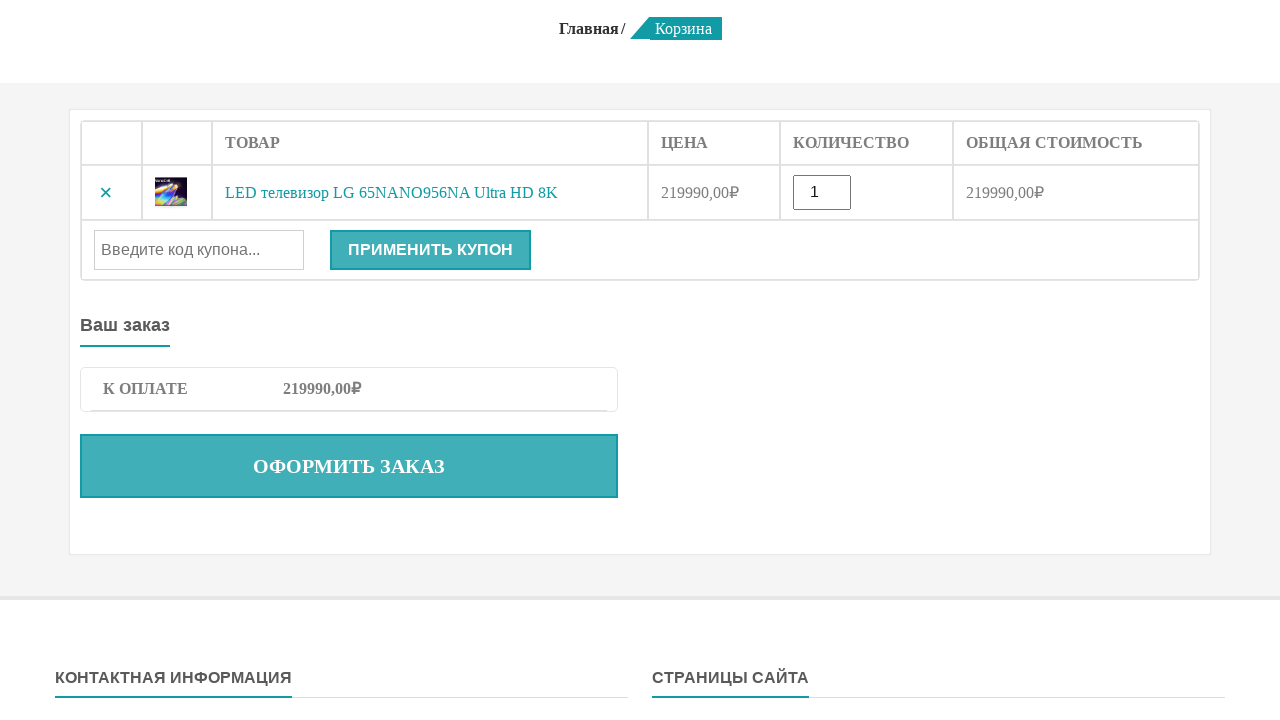